Tests adding an item to cart by opening product in new tab, adding it, and verifying it appears in the cart

Starting URL: https://www.demoblaze.com/index.html

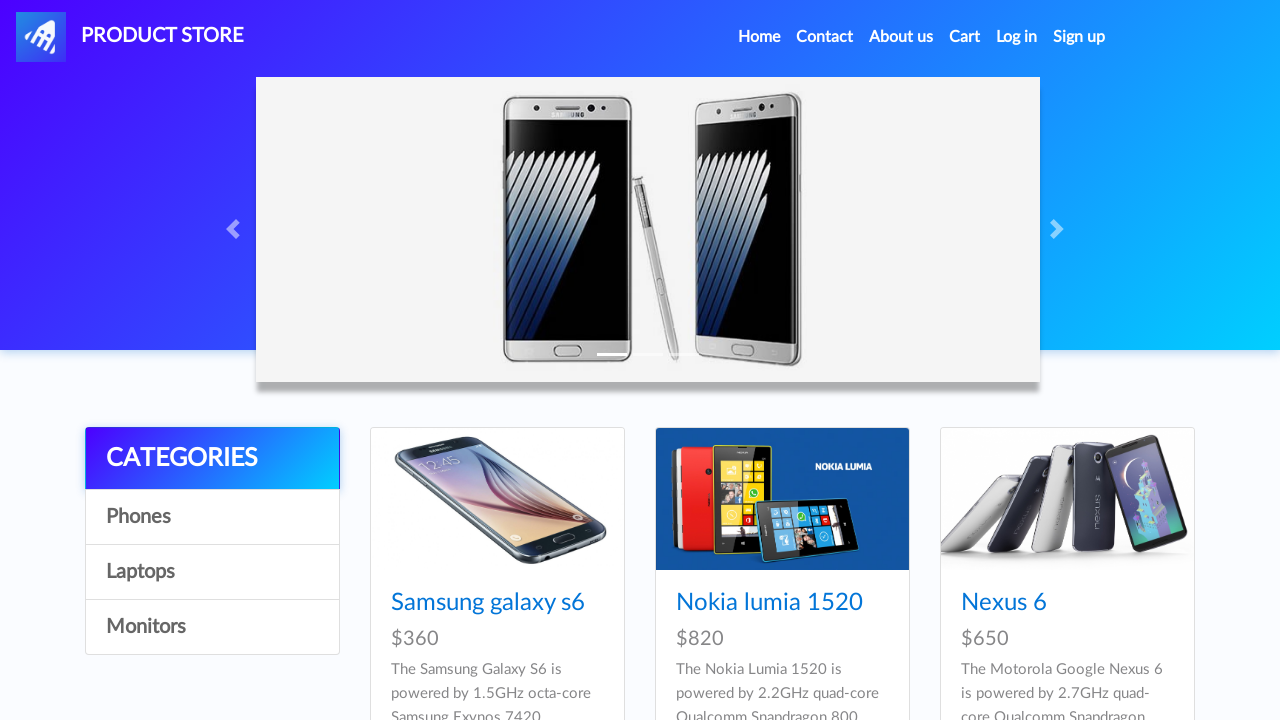

Opened product link in new tab using Ctrl+Click at (769, 603) on //a[@href="prod.html?idp_=2" and @class="hrefch"]
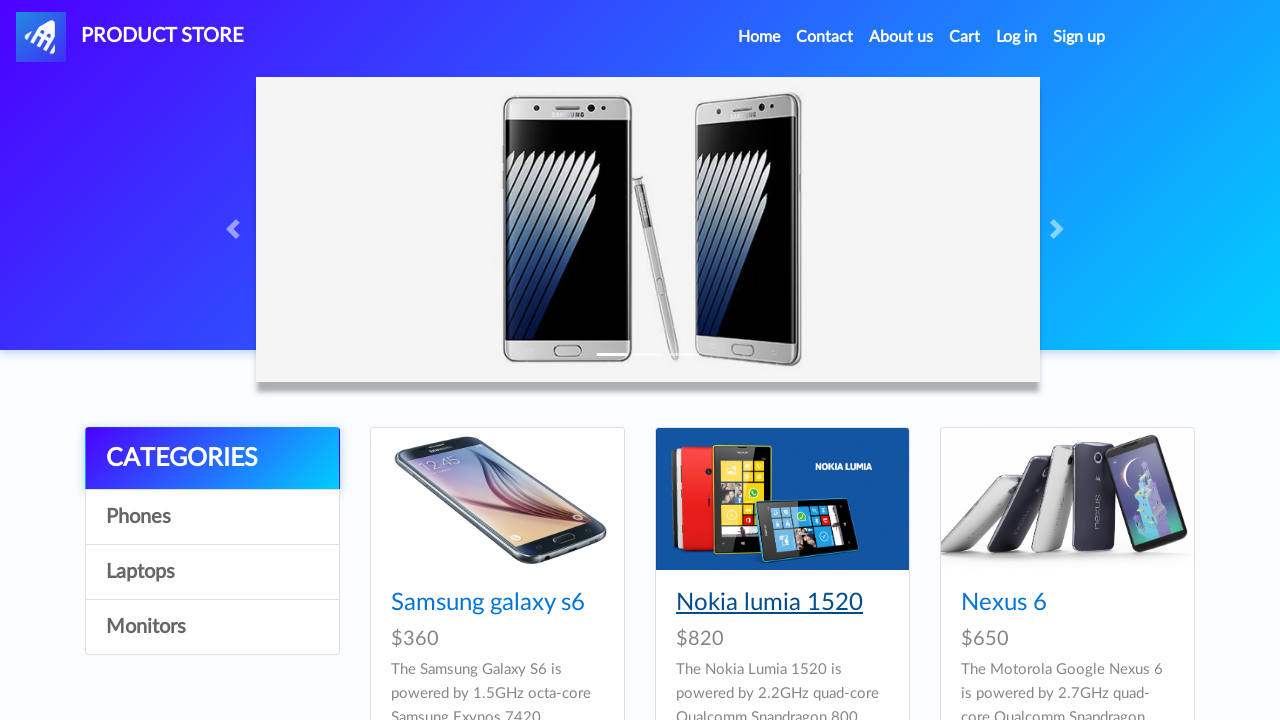

Captured new product tab page object
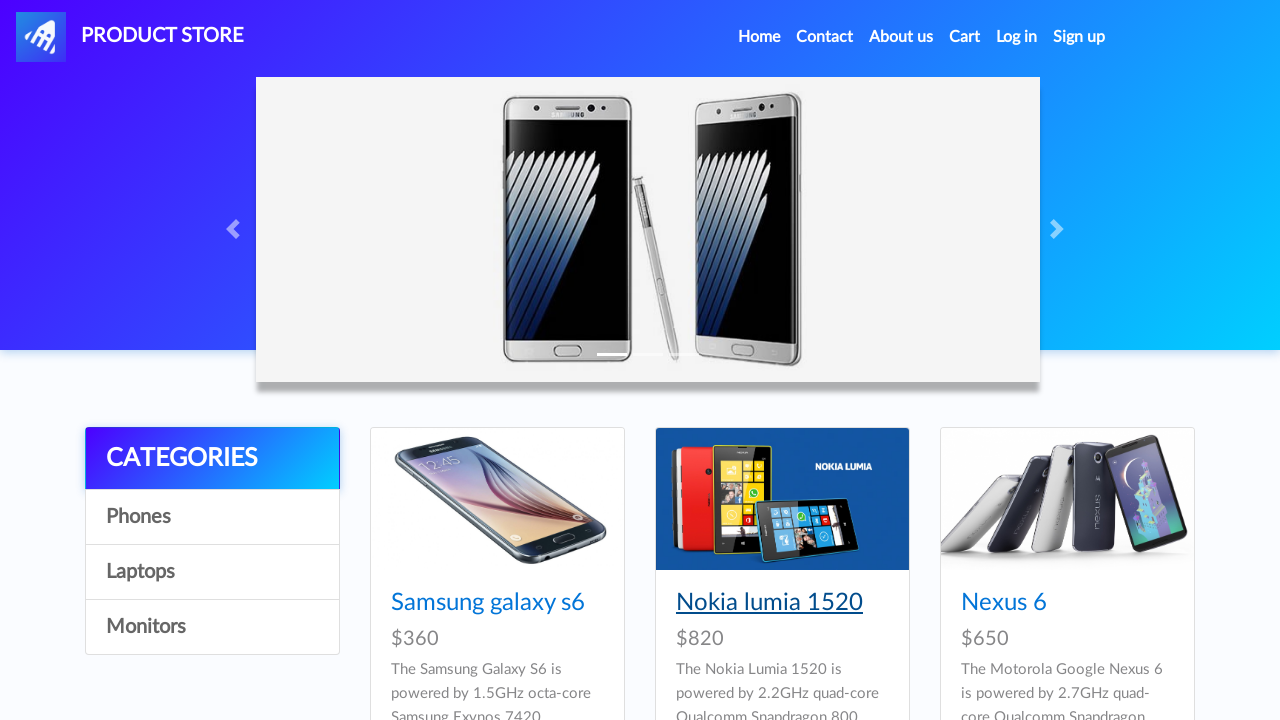

Waited for product page to load
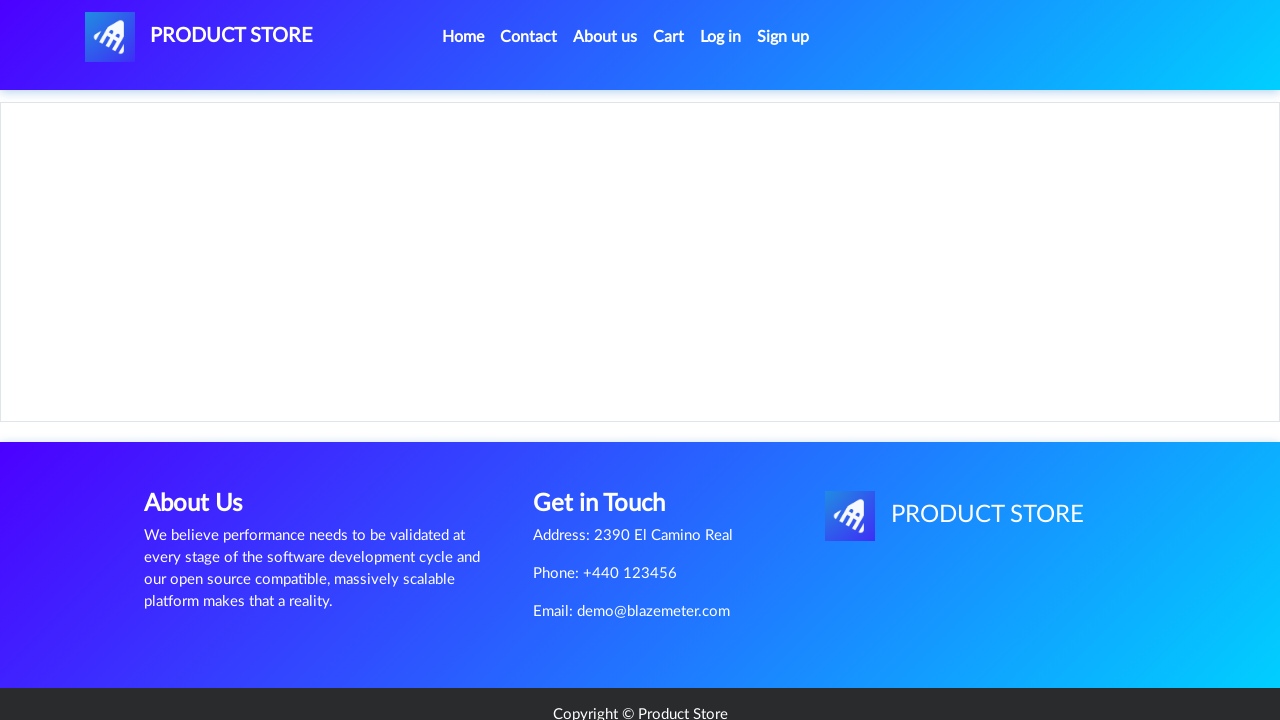

Clicked 'Add to Cart' button for product at (610, 440) on xpath=//a[@onclick="addToCart(2)" and @href="#"]
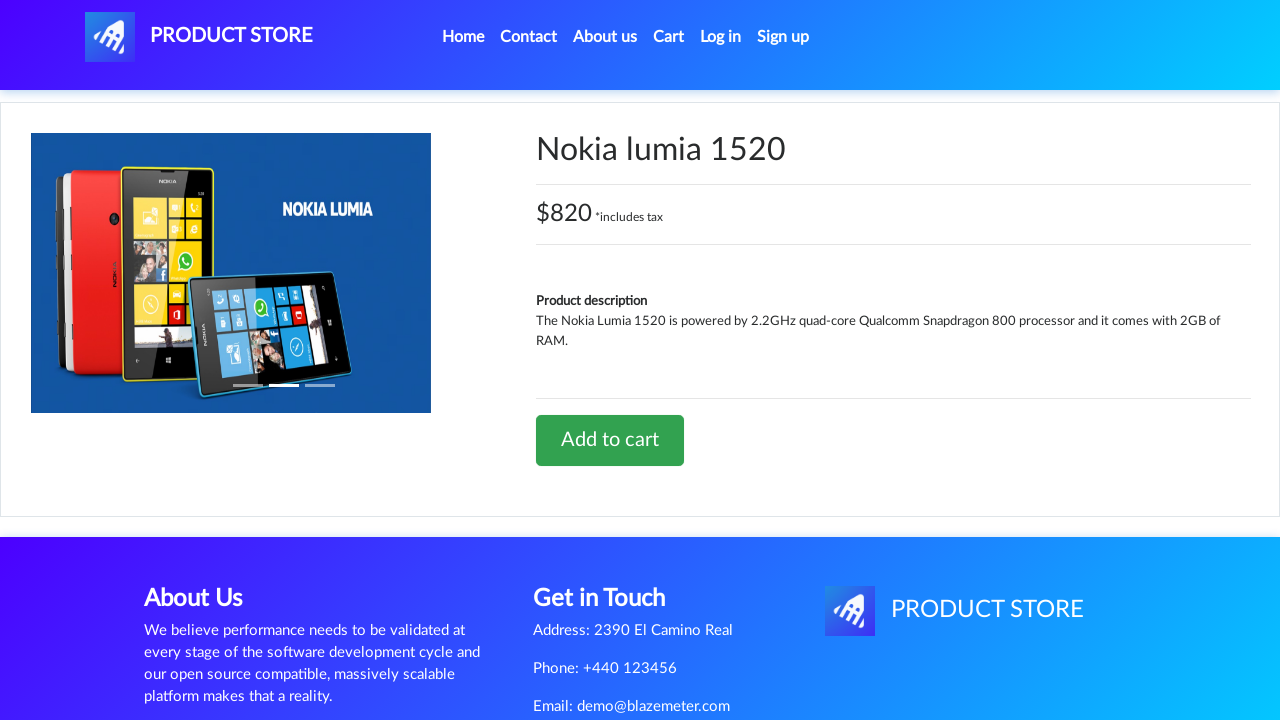

Set up dialog handler to accept alerts
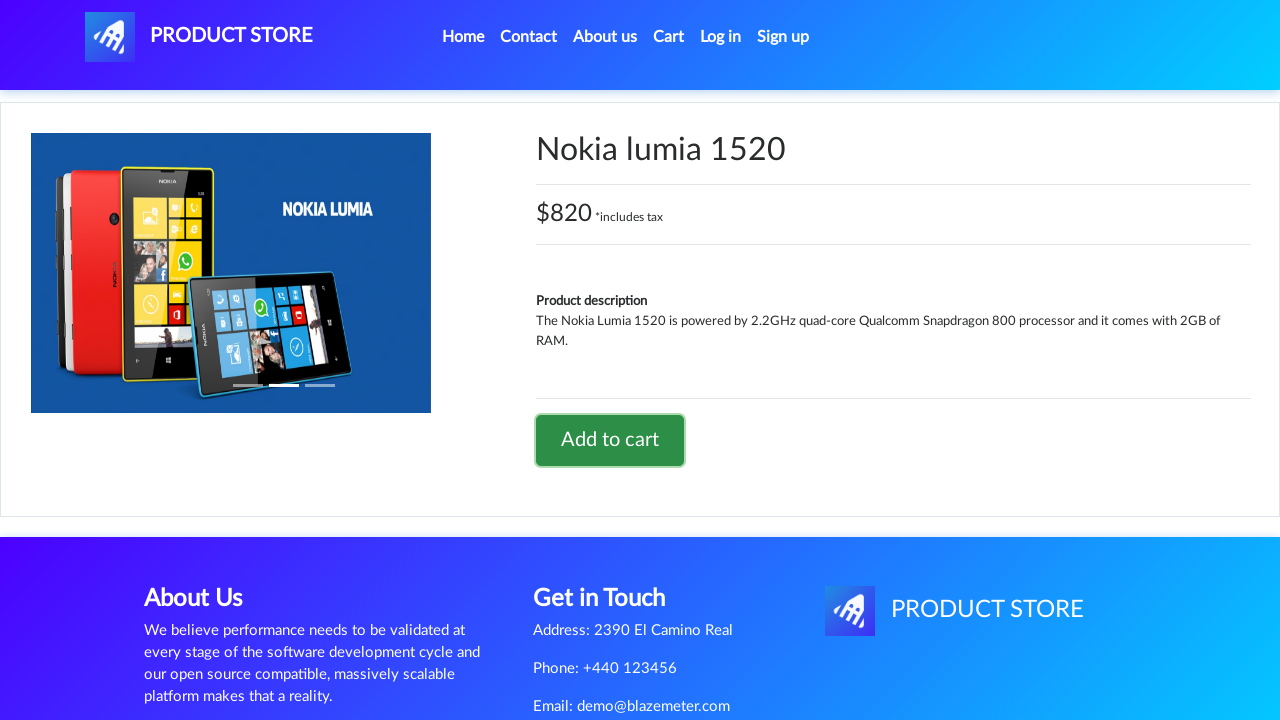

Closed product tab
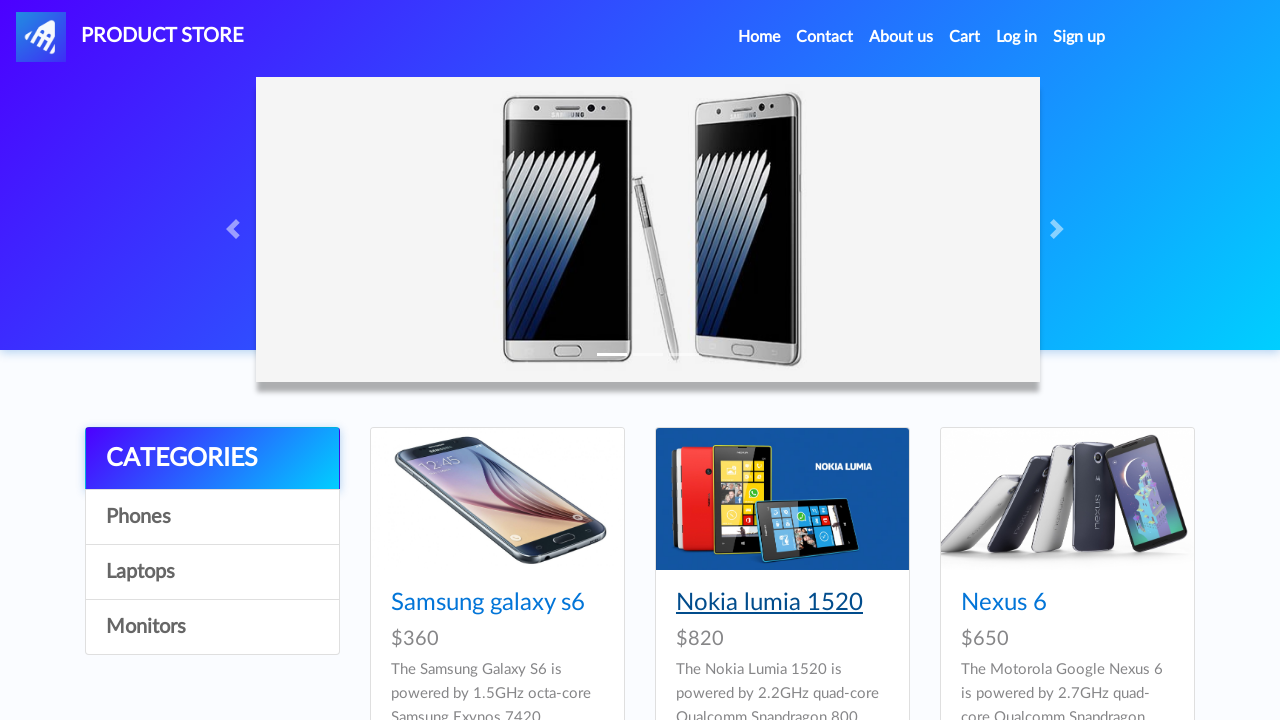

Clicked cart button in main page at (965, 37) on #cartur
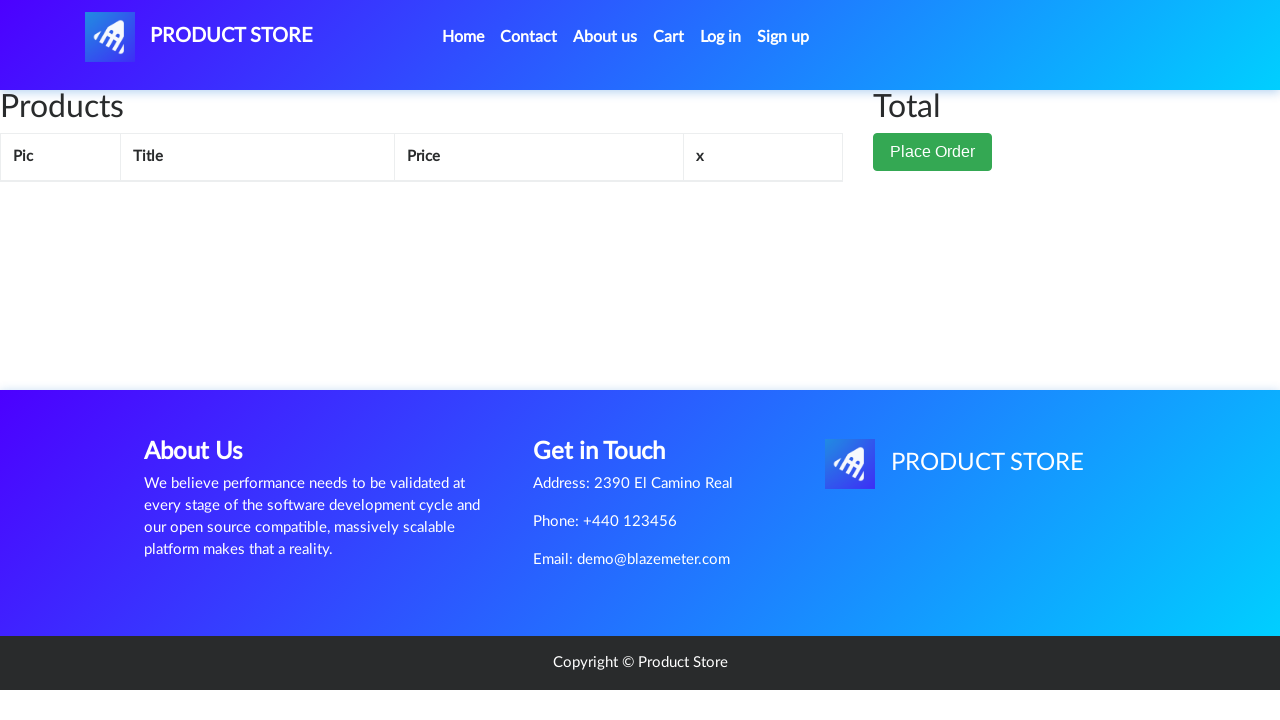

Cart page loaded with success message
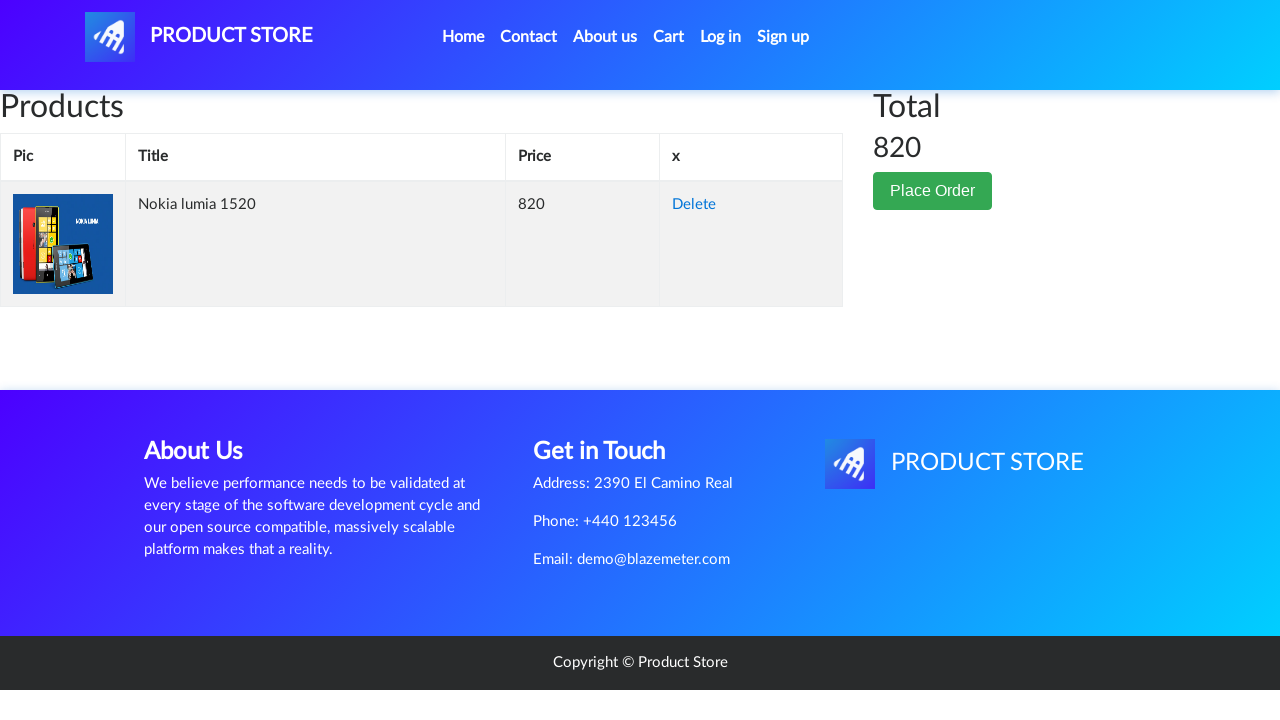

Retrieved cart item text content
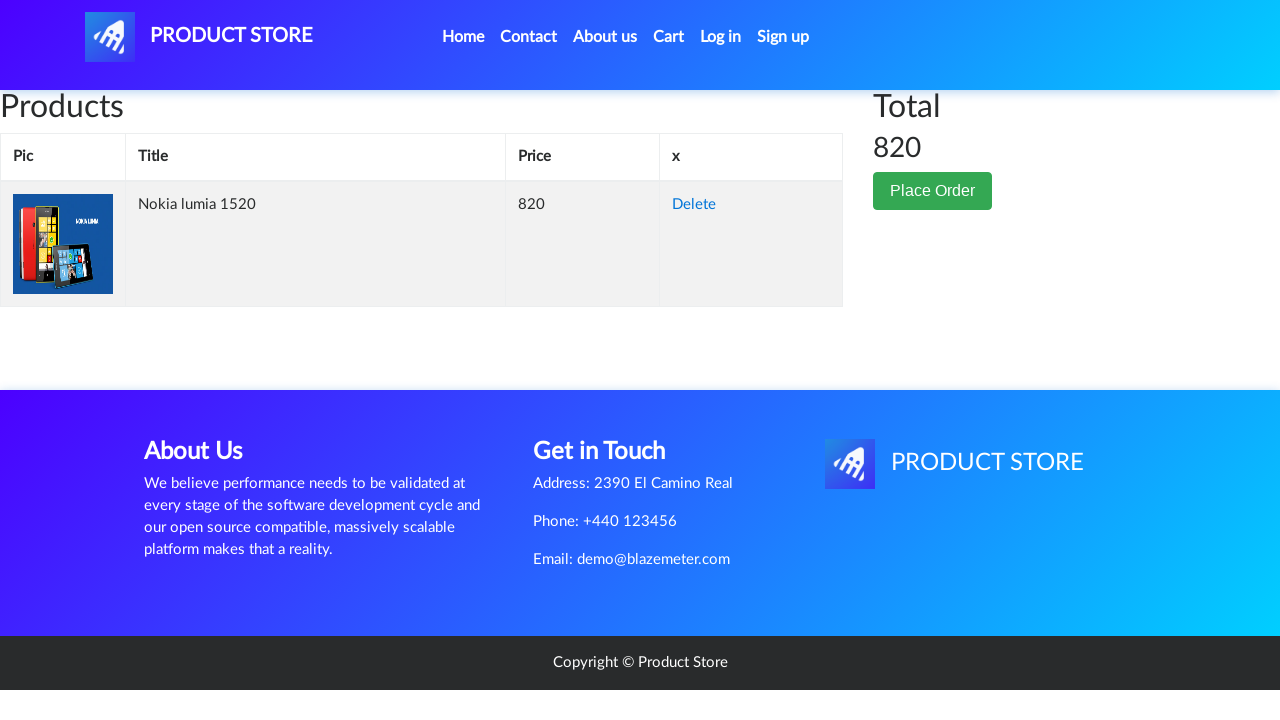

Verified 'Nokia lumia 1520' is present in cart
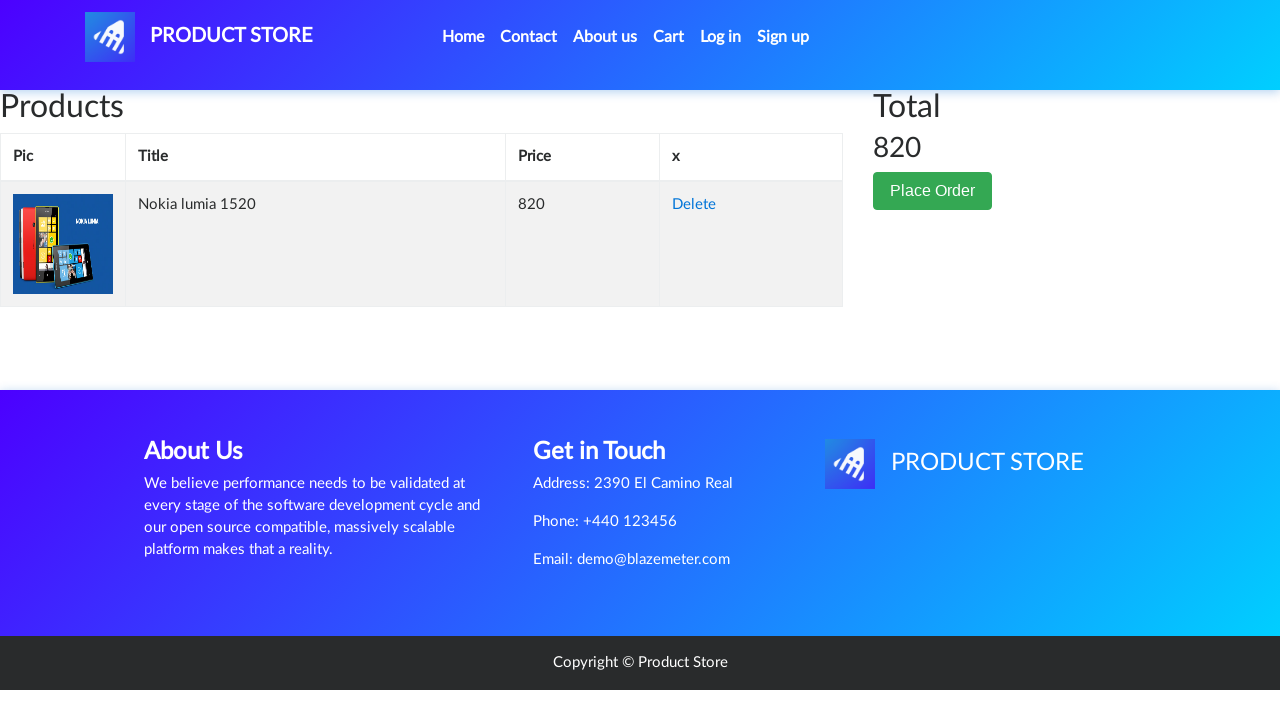

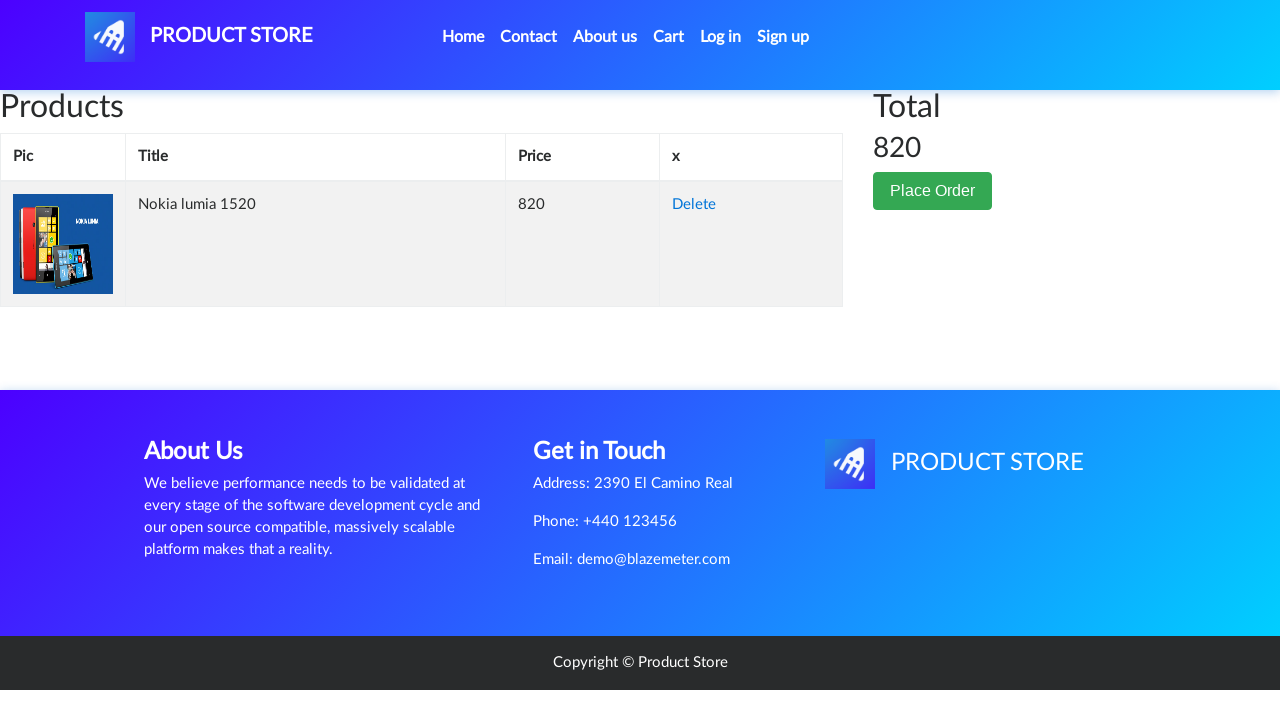